Tests the sortable functionality on jQuery UI by navigating to the Sortable demo and reordering list items via drag and drop

Starting URL: https://jqueryui.com/

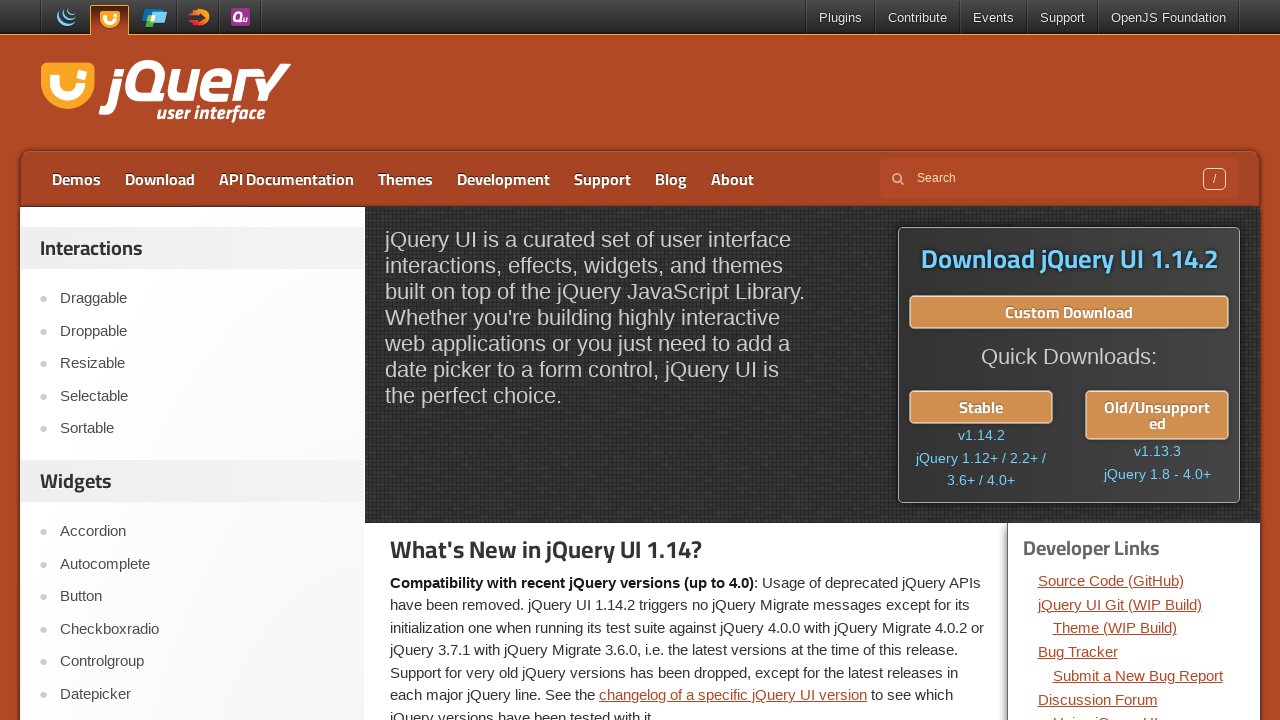

Clicked on Sortable link at (202, 429) on text=Sortable
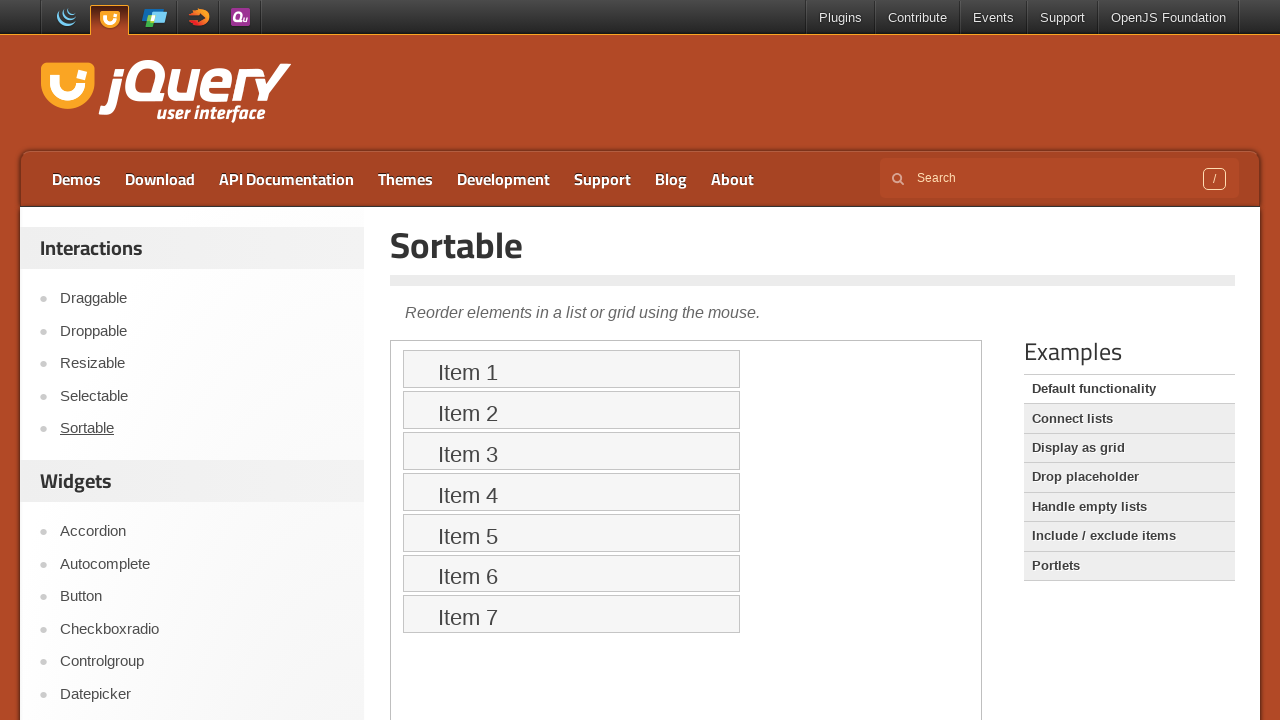

Demo frame loaded and became visible
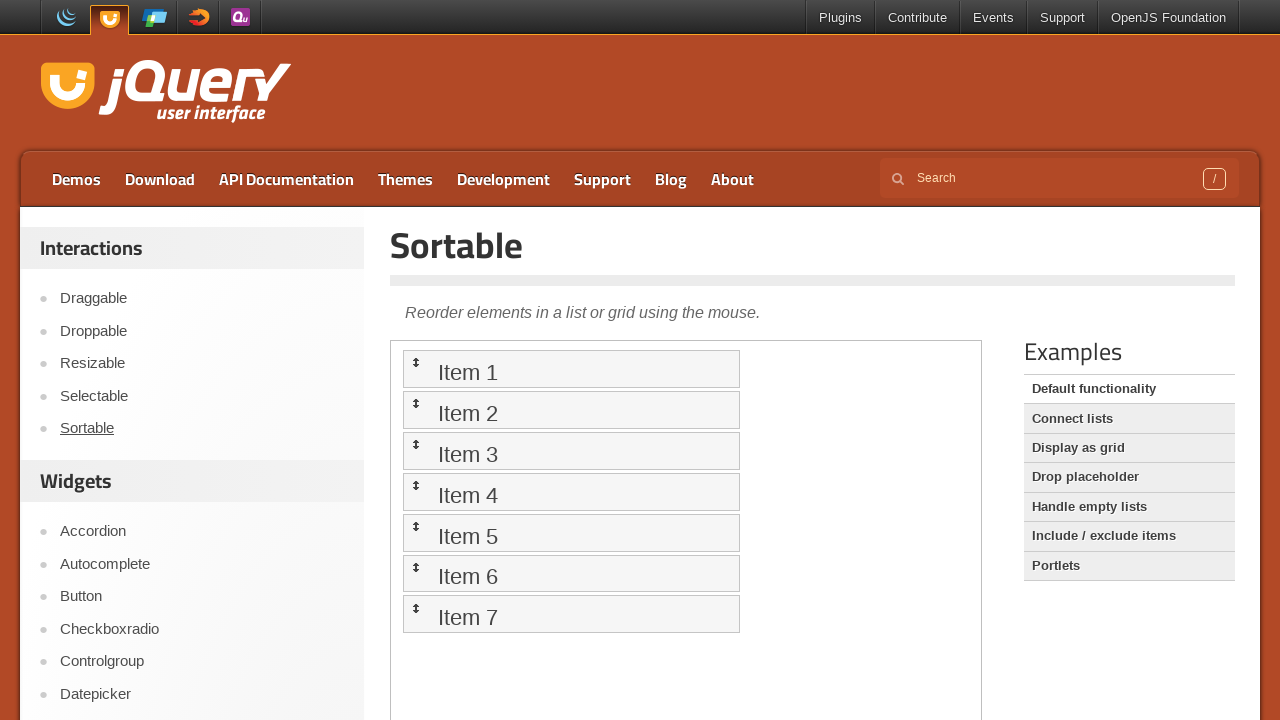

Located the demo iframe
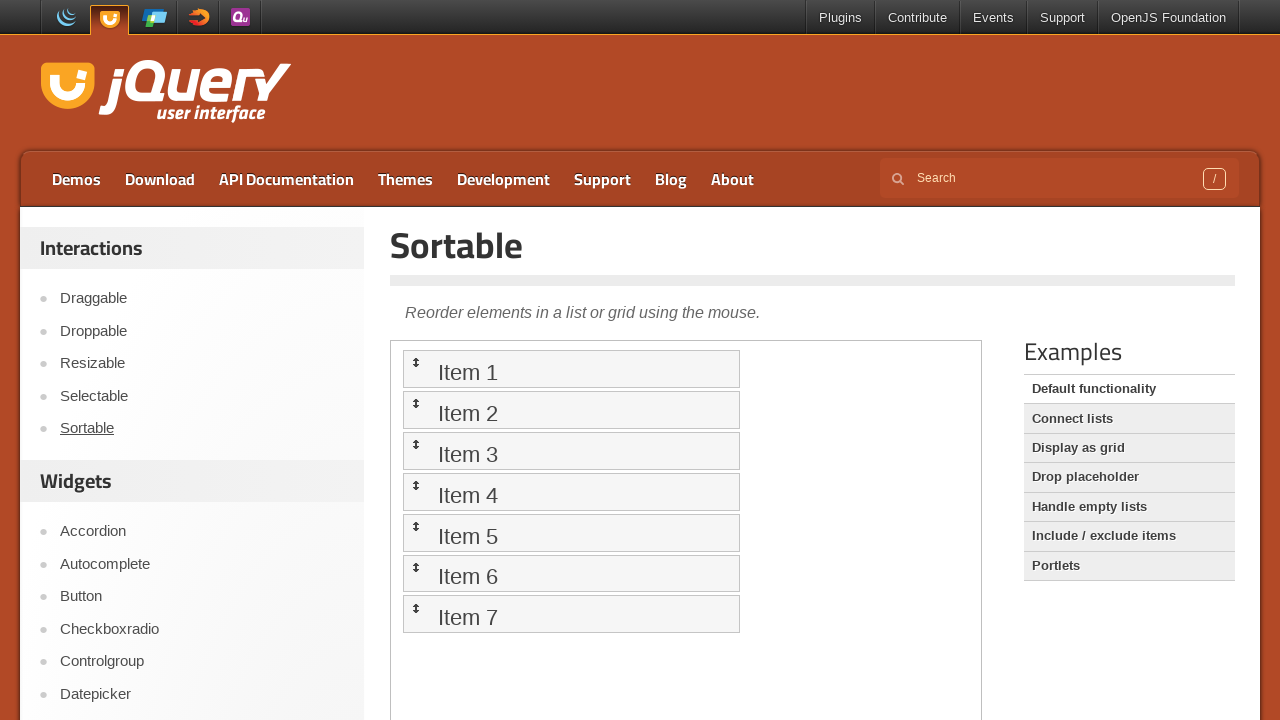

Dragged first list item to seventh position at (571, 614)
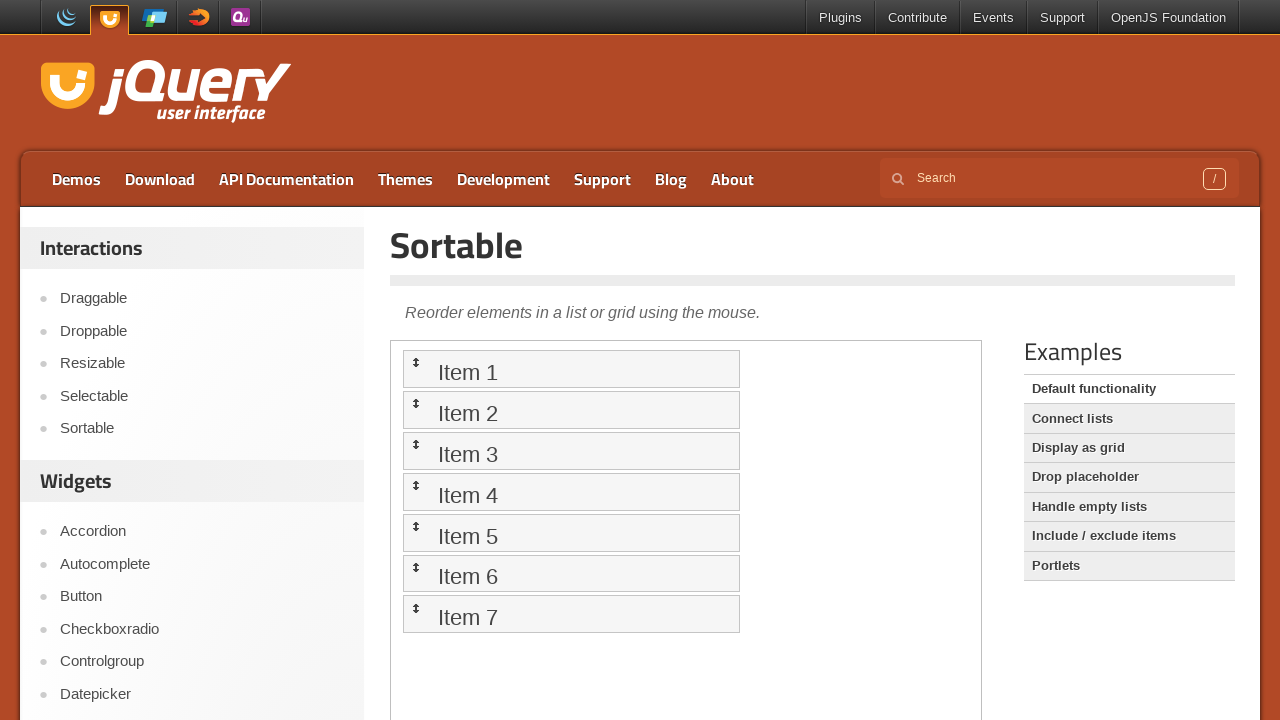

Dragged fifth list item to third position at (571, 451)
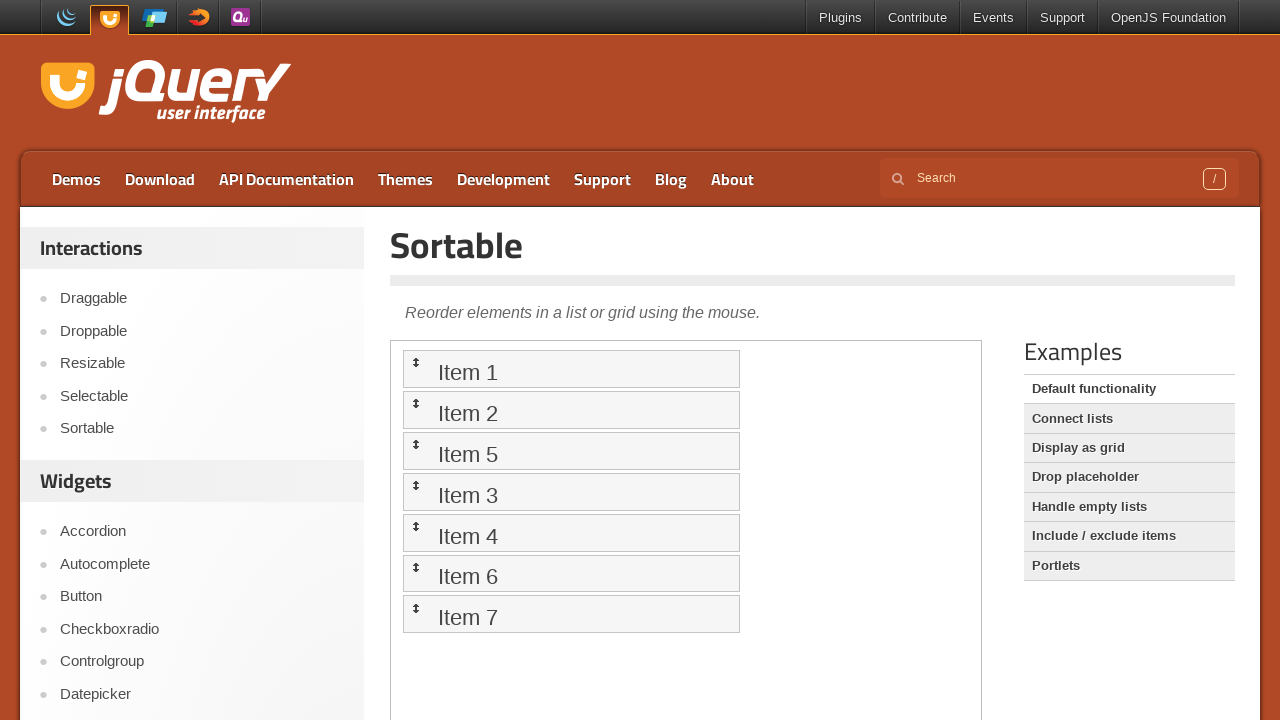

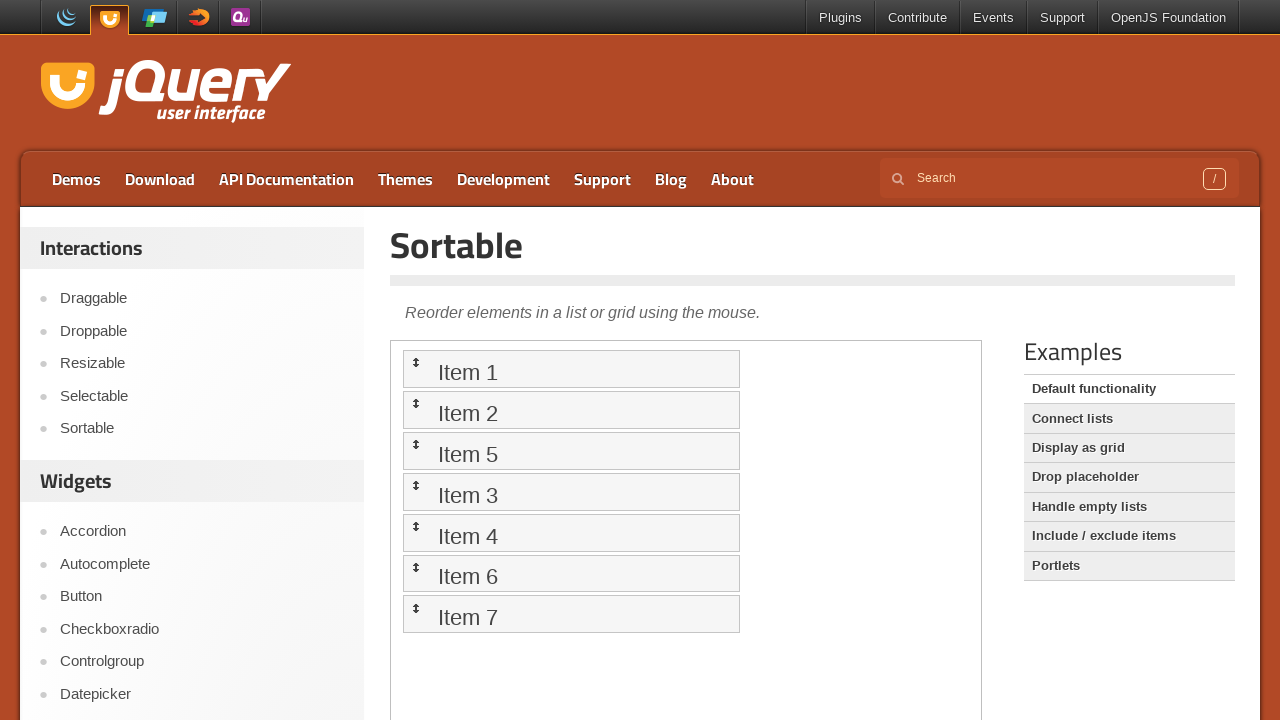